Tests a web form by filling a text input field and clicking a submit button

Starting URL: https://www.selenium.dev/selenium/web/web-form.html

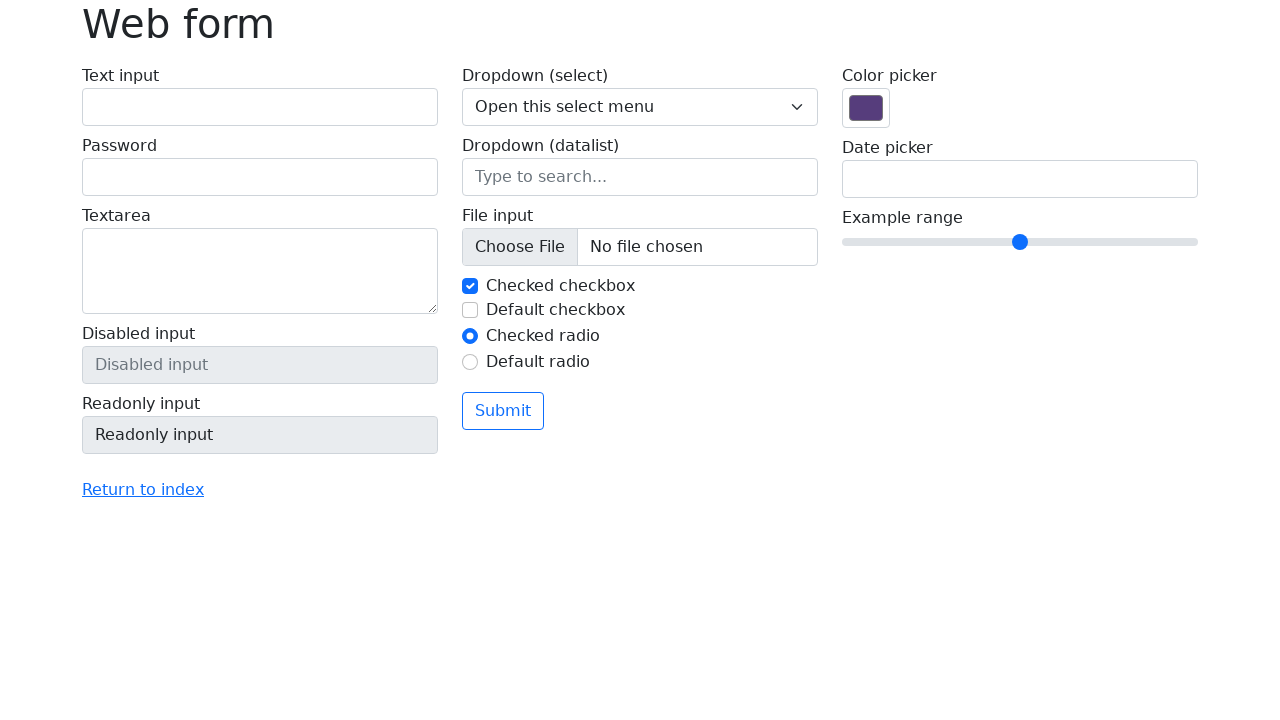

Filled text input field with 'Hello world!' on #my-text-id
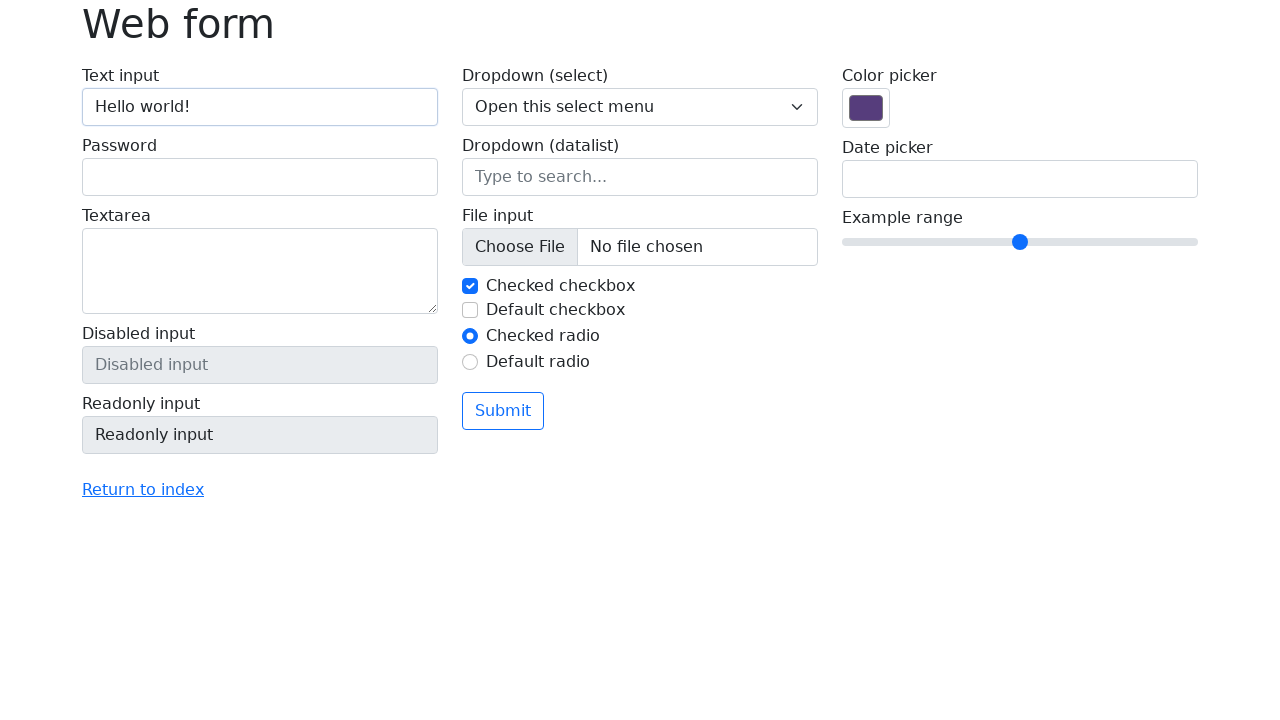

Clicked submit button at (503, 411) on .btn-outline-primary
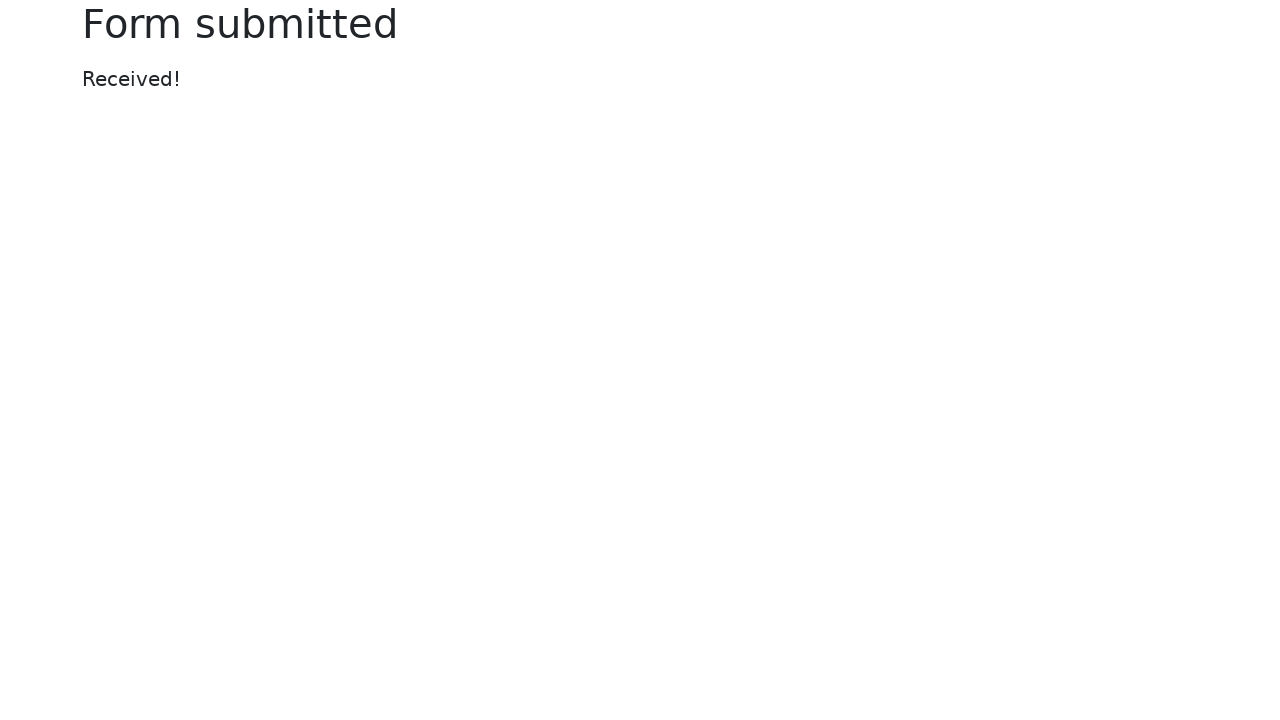

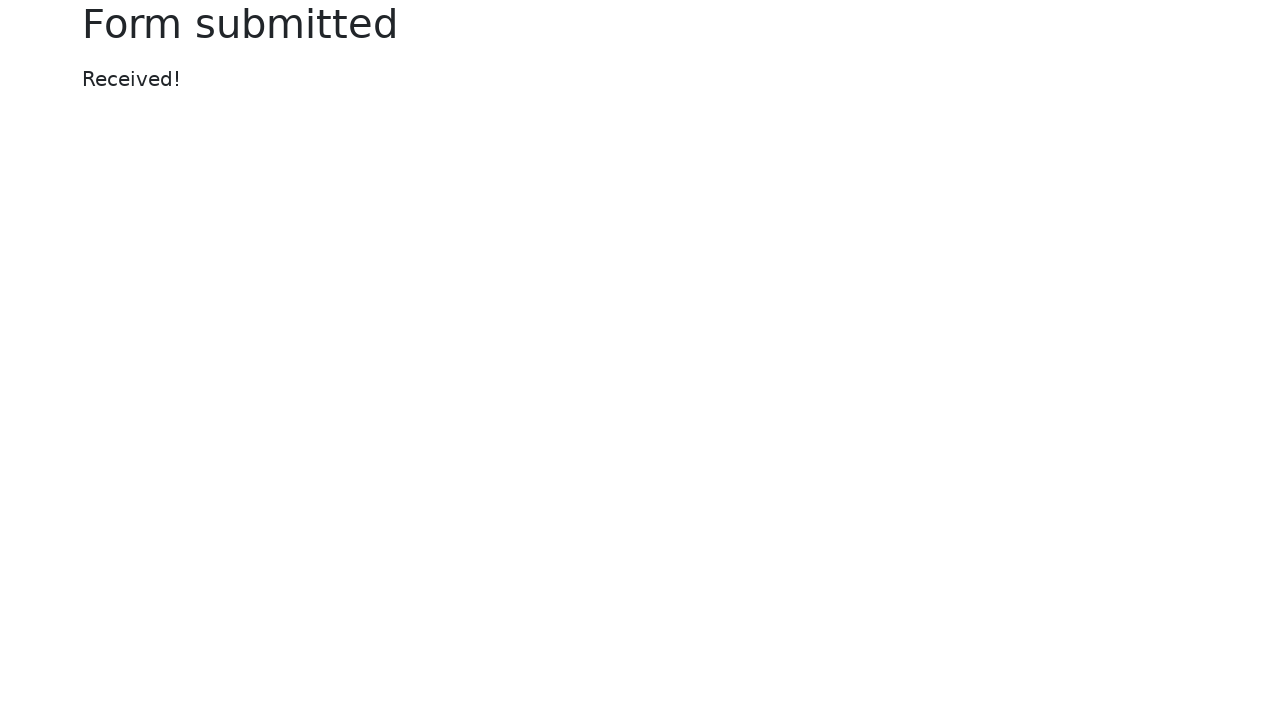